Verifies the title of the Zoho sign-in page

Starting URL: https://accounts.zoho.com/signin

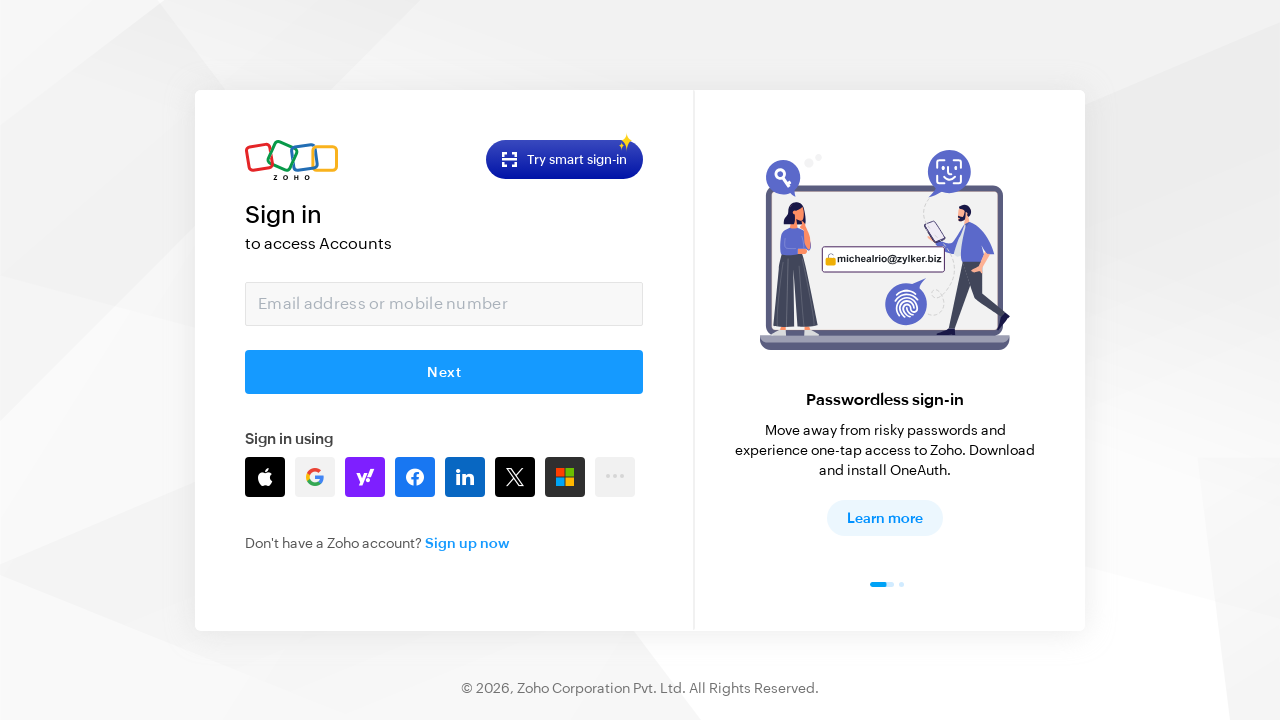

Retrieved page title from Zoho sign-in page
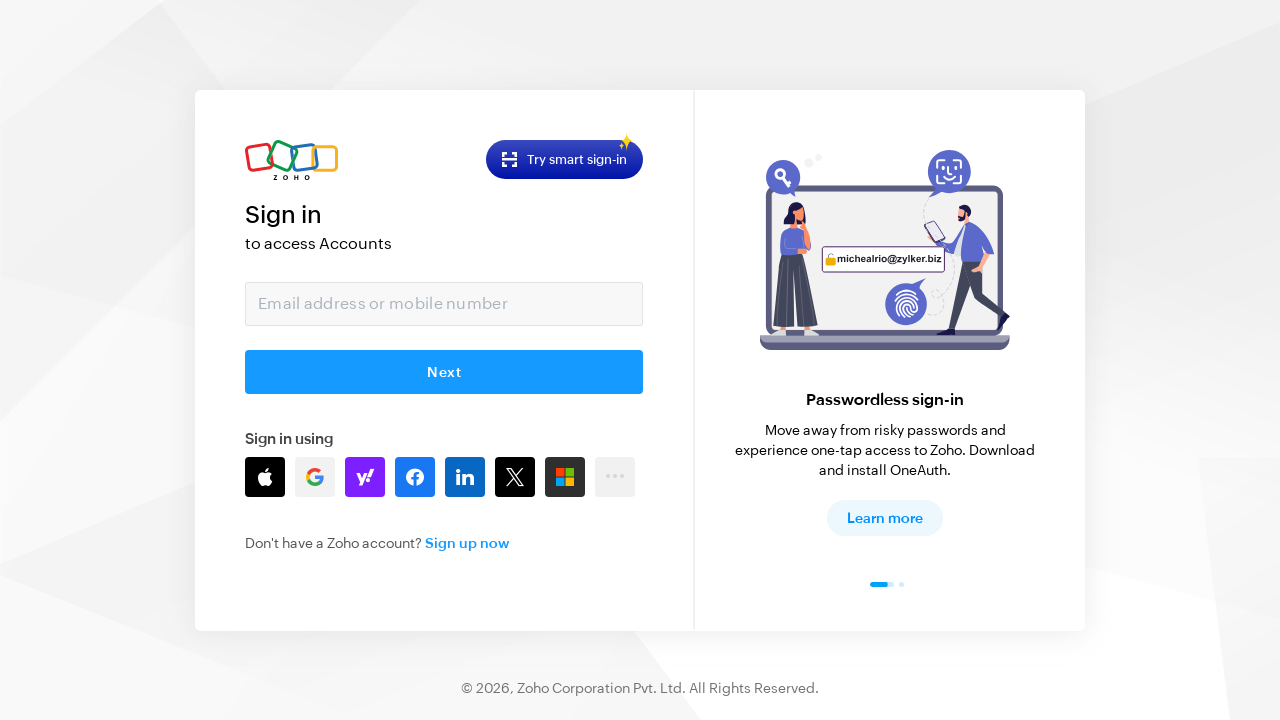

Verified page title matches 'Zoho Accounts'
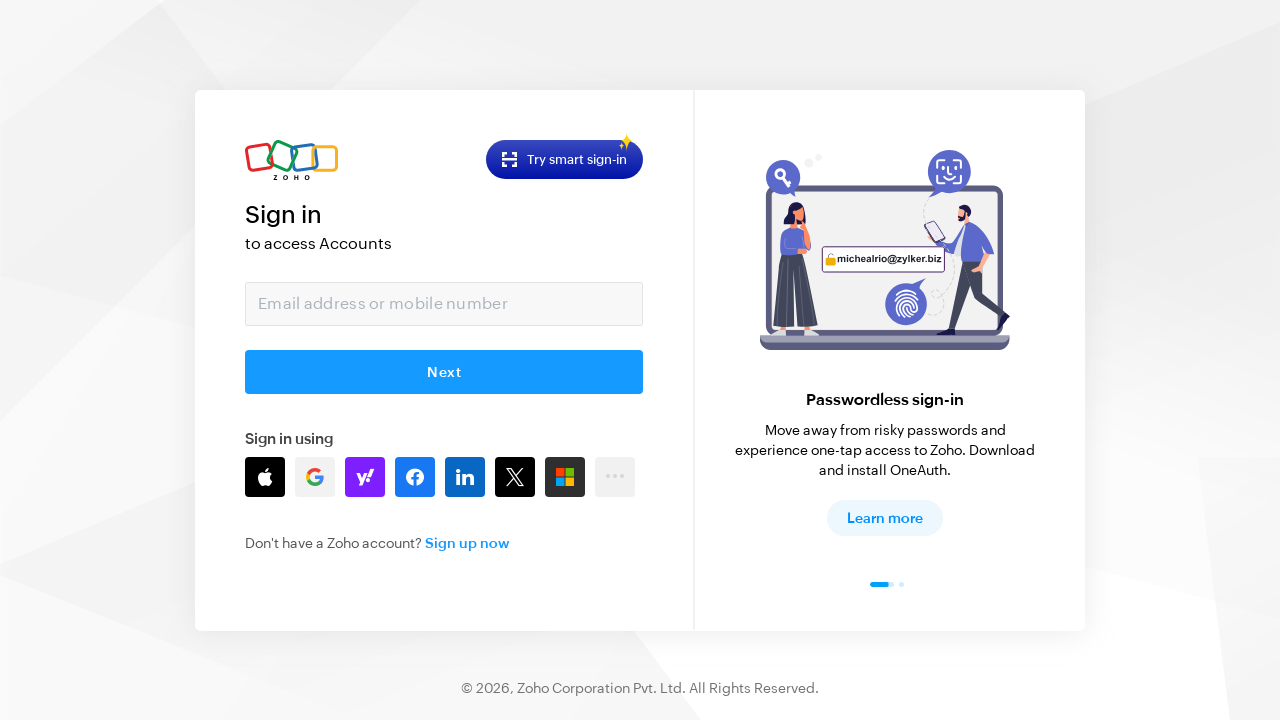

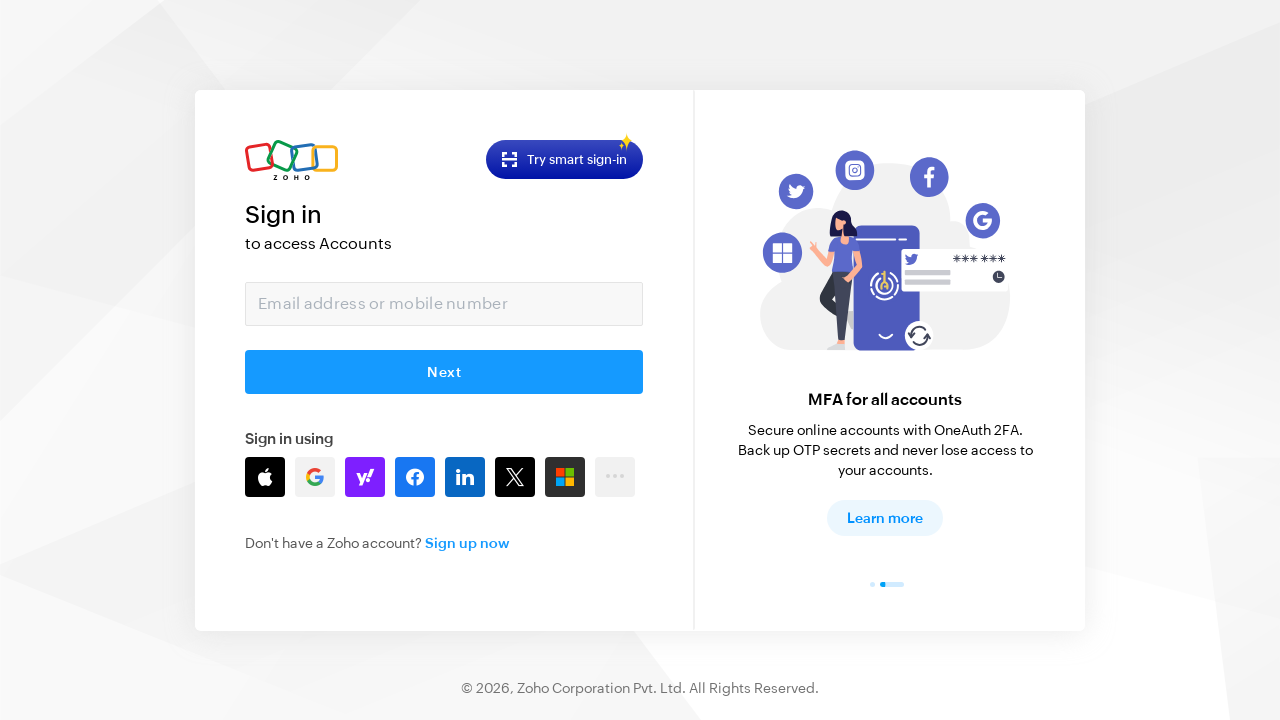